Tests the homepage arrivals section by navigating through the shop, verifying three arrival items exist in the slider, clicking on an arrival item, verifying add-to-cart functionality, and checking the description and reviews tabs for the product.

Starting URL: http://practice.automationtesting.in/

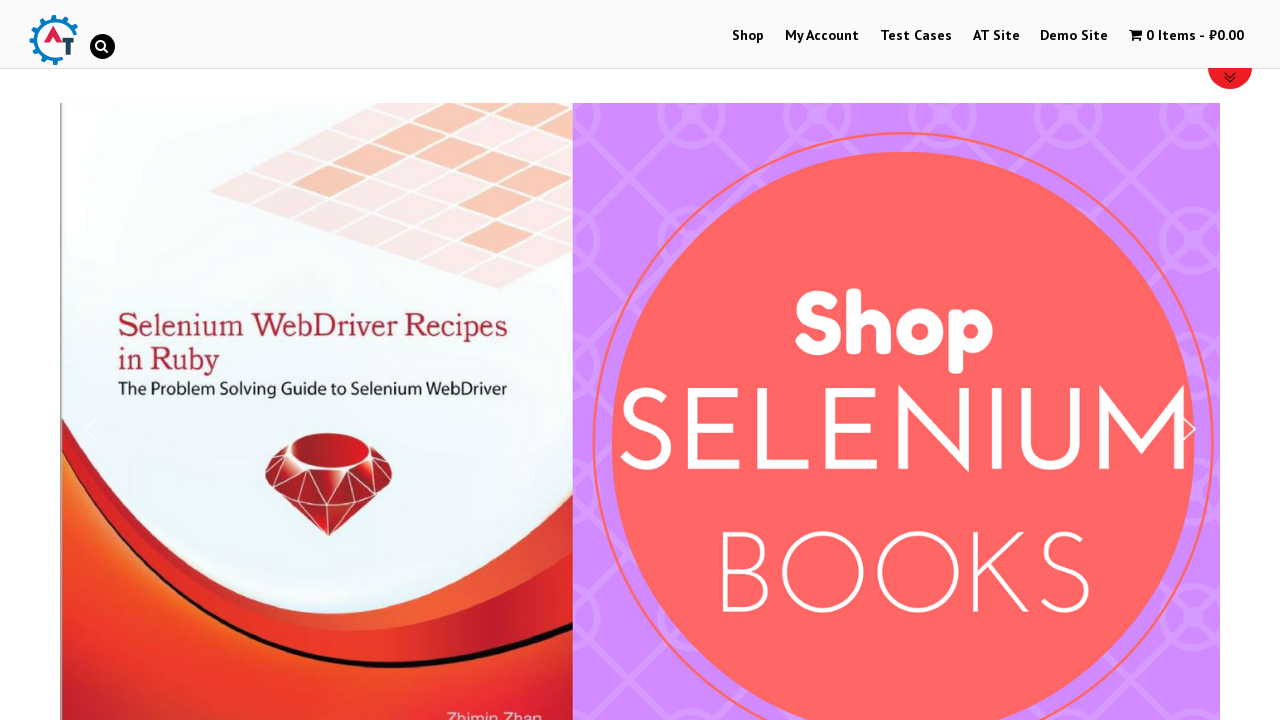

Clicked on Shop menu button at (748, 36) on text=Shop
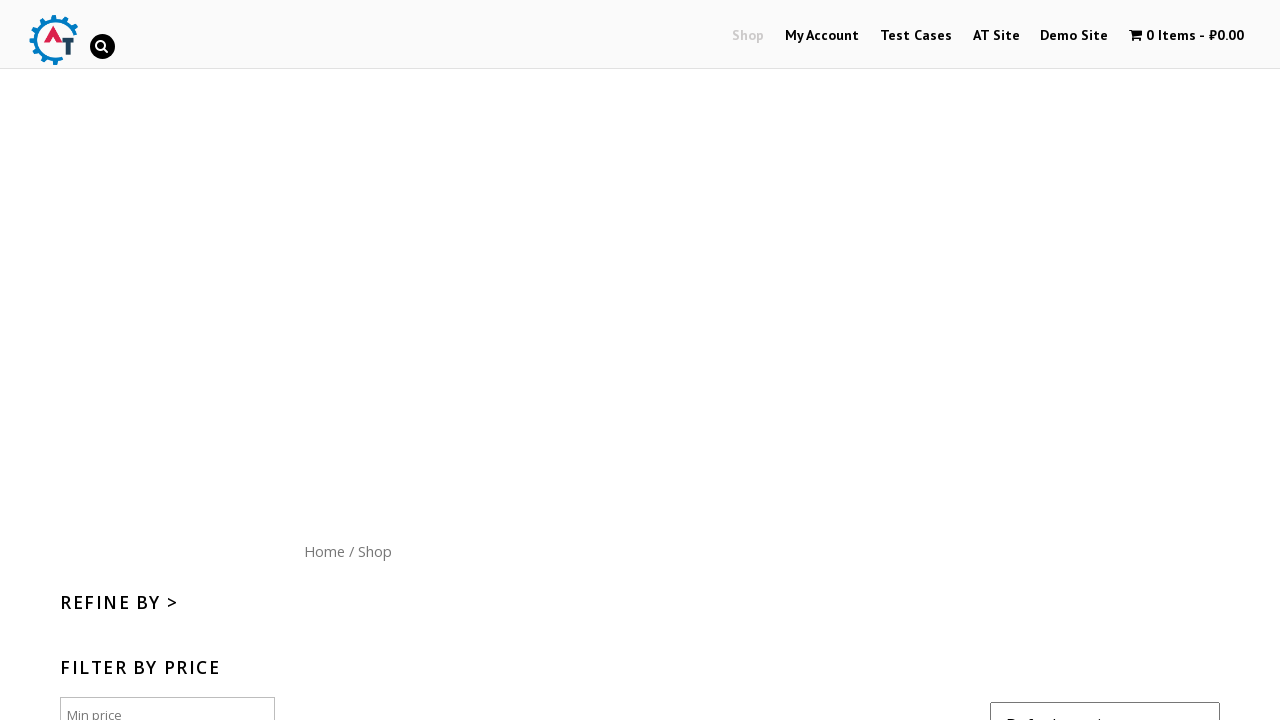

Waited 2 seconds for Shop page to load
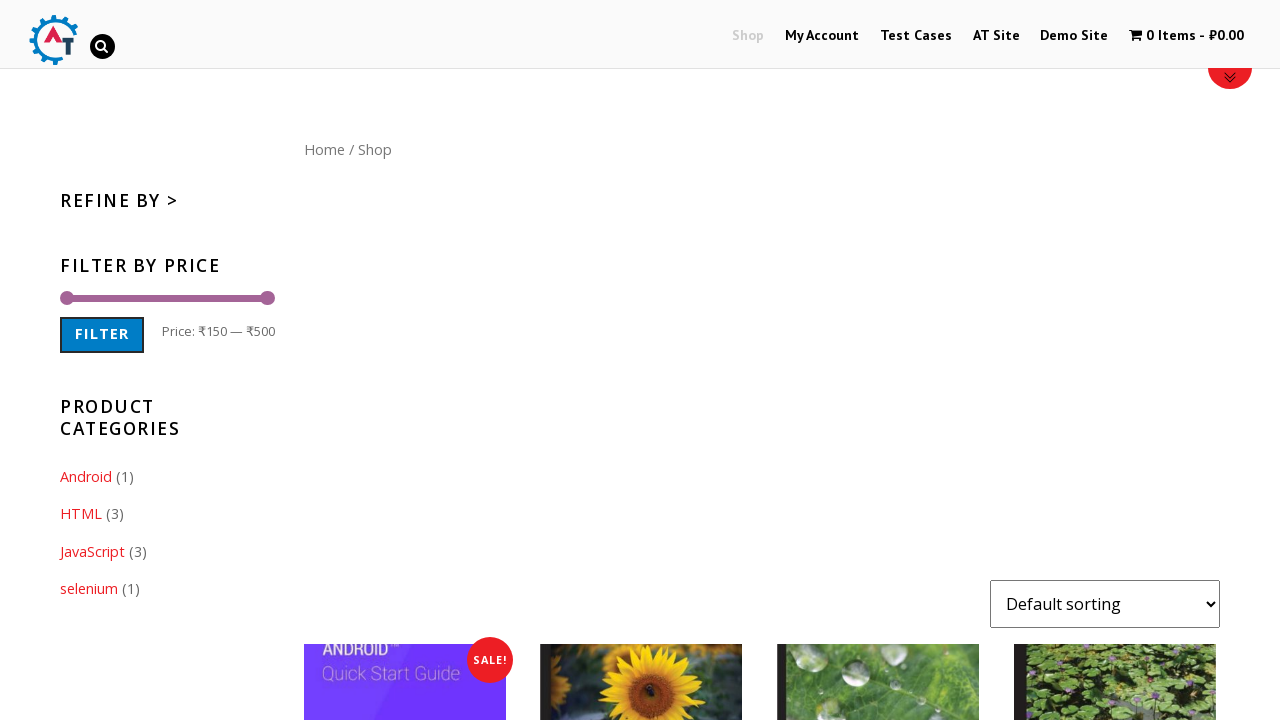

Reloaded the page
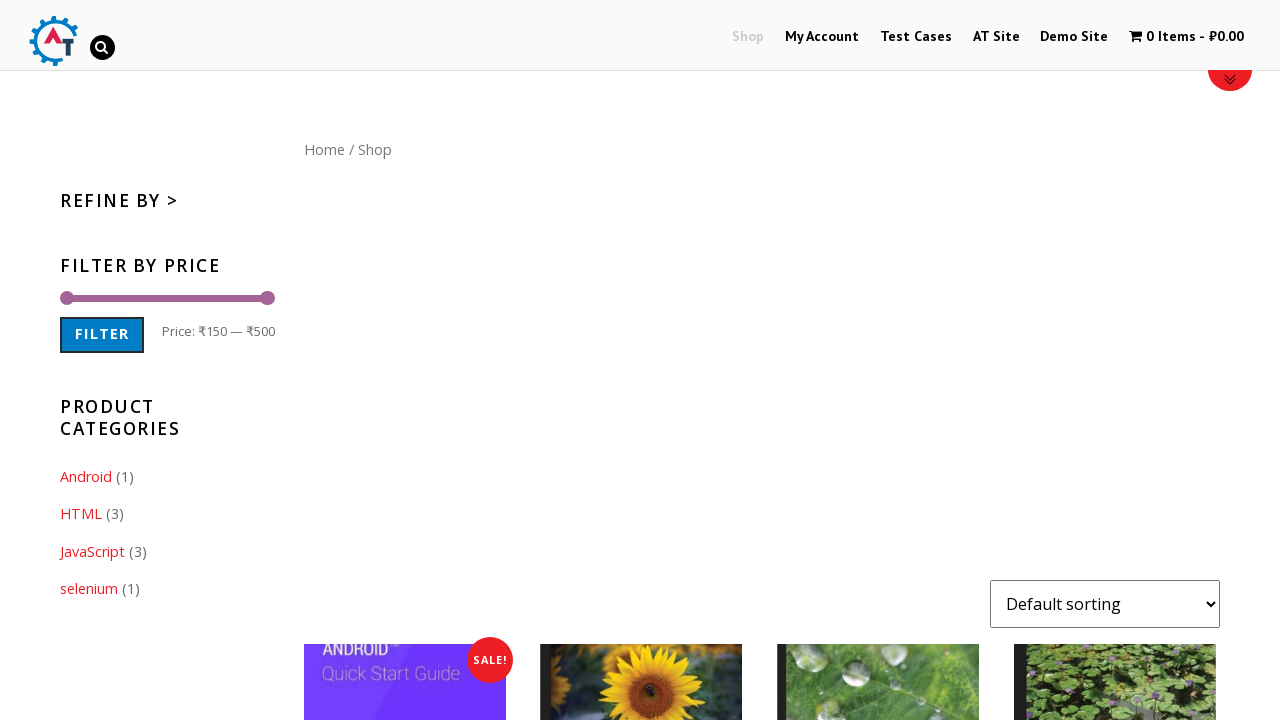

Clicked on Shop menu button again after reload at (748, 36) on text=Shop
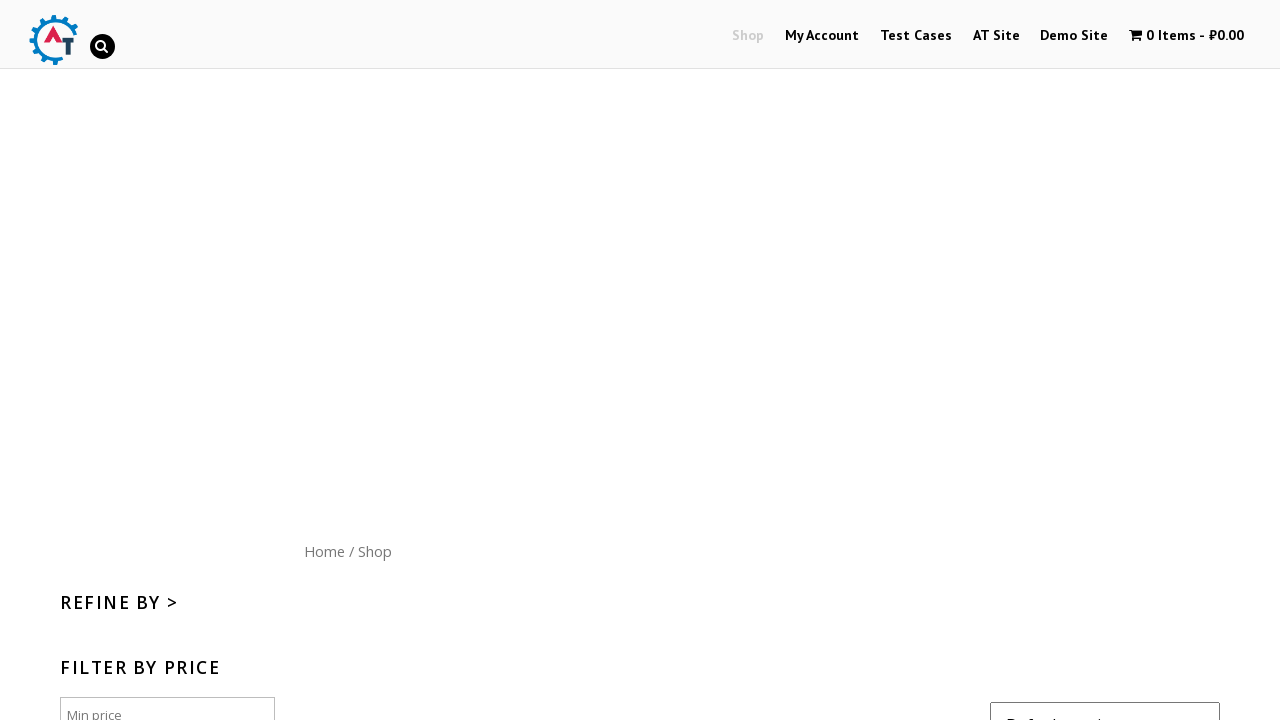

Waited 2 seconds for Shop page to load
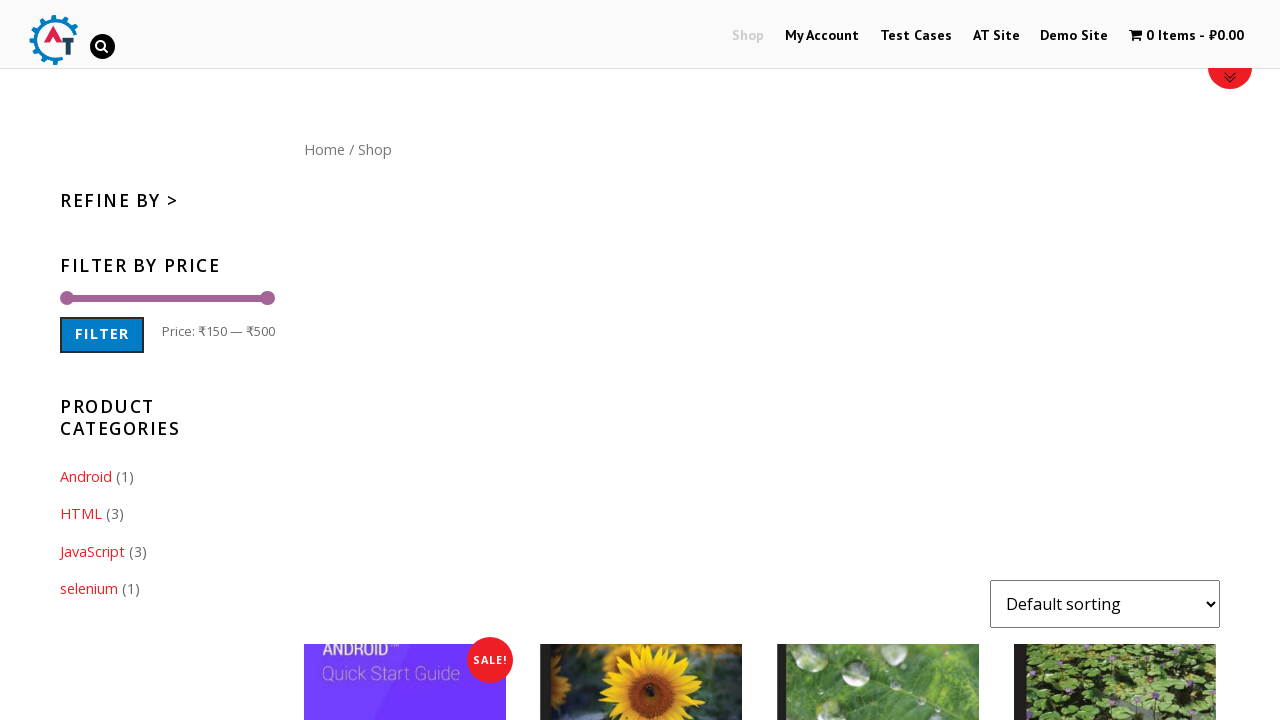

Clicked on Home menu button at (324, 149) on text=Home
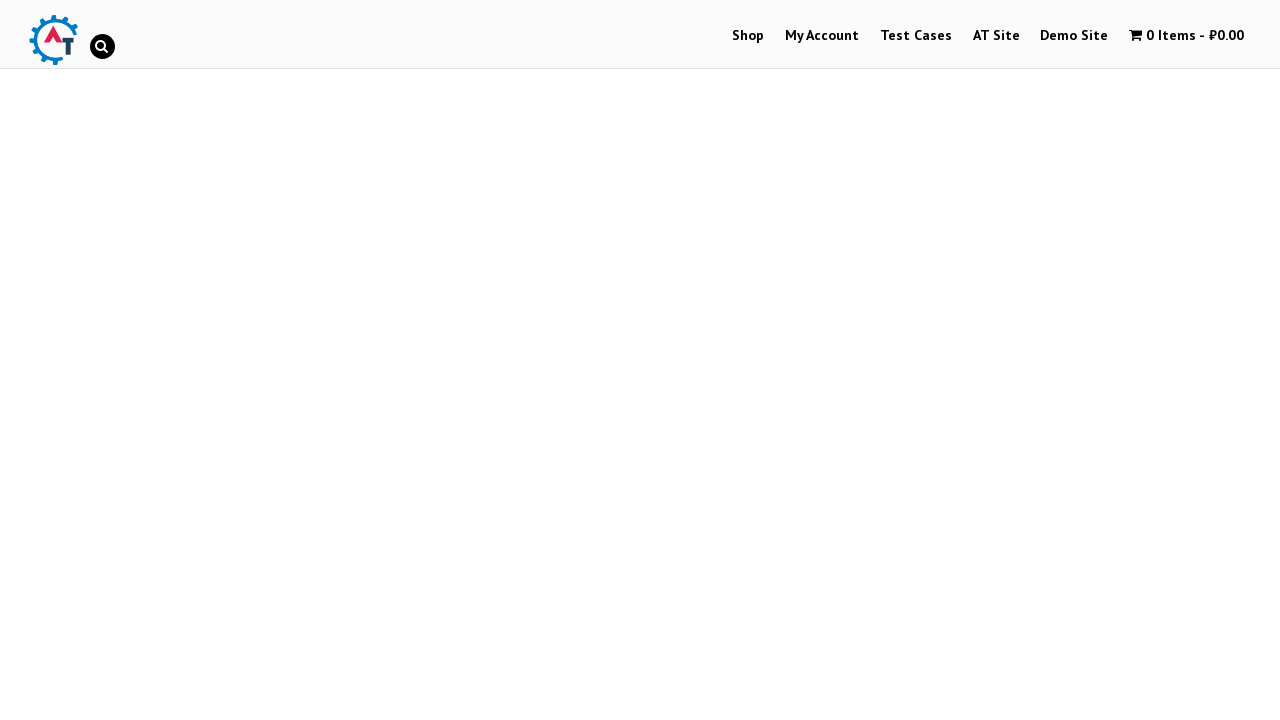

Waited 1 second for Home page to load
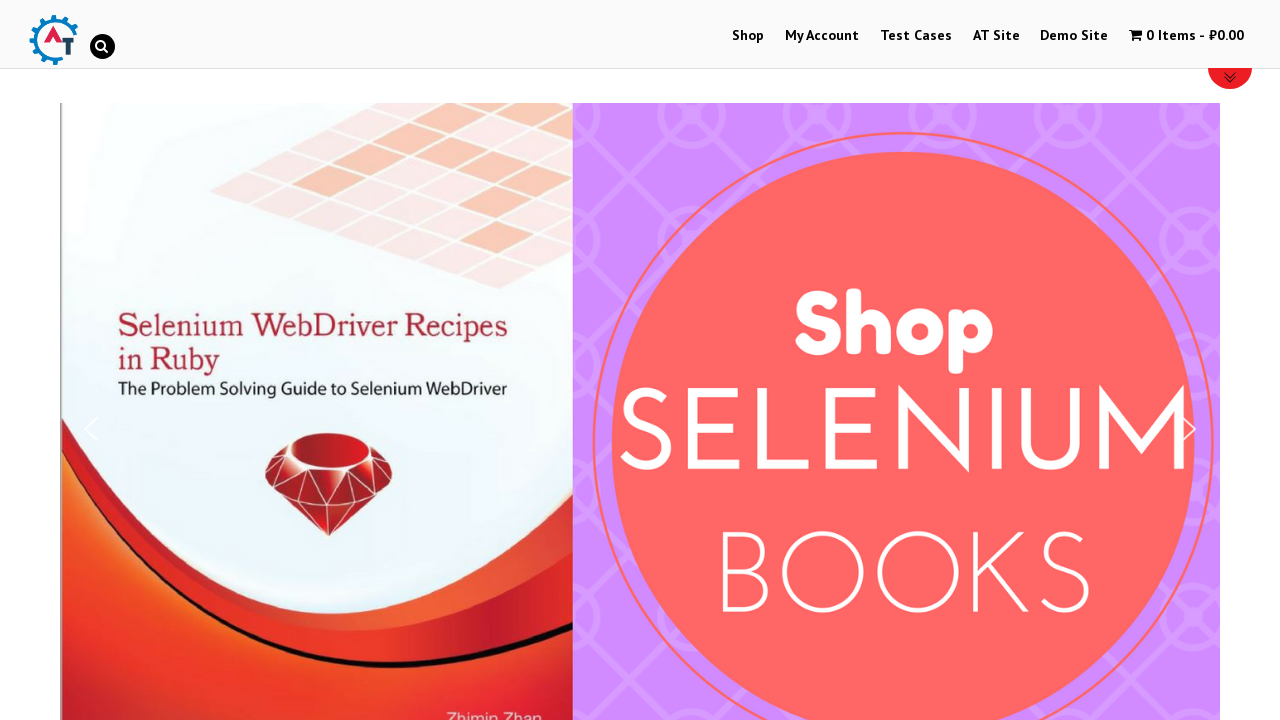

Verified first slider image is displayed
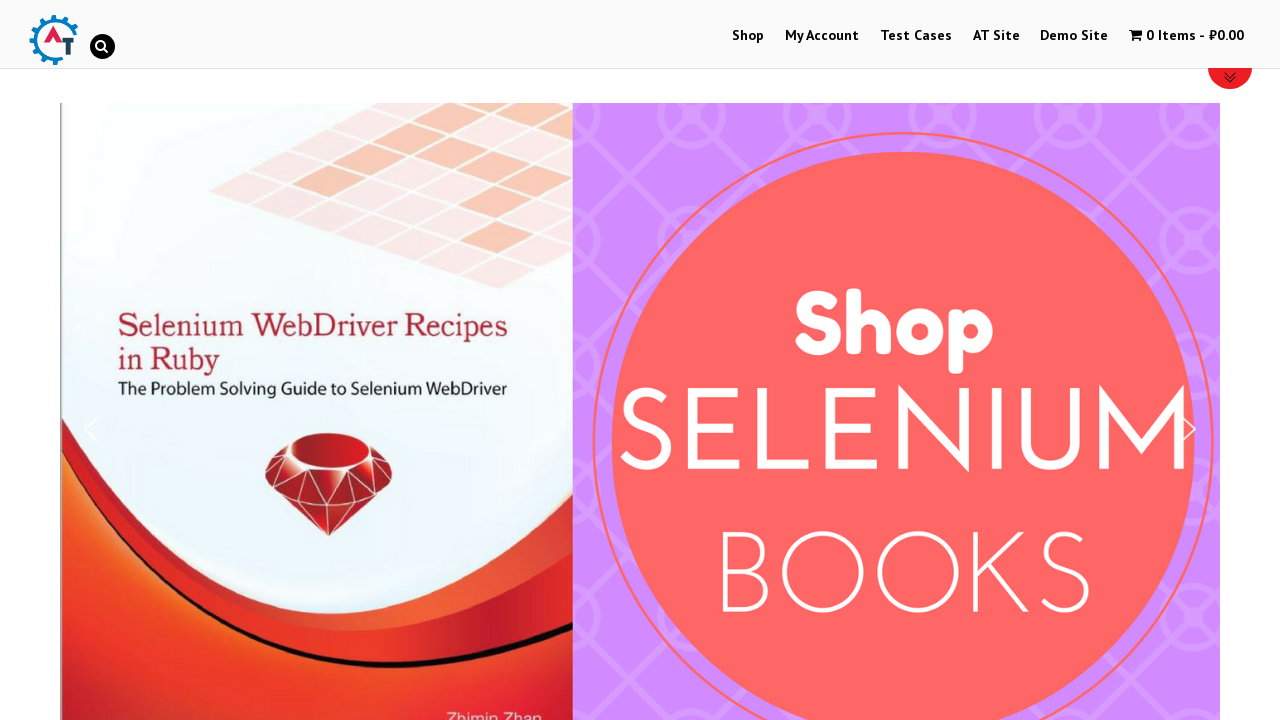

Clicked right arrow to navigate slider to next item at (91, 429) on .n2-arrow-right, .nextend-arrow-next, [class*='next']
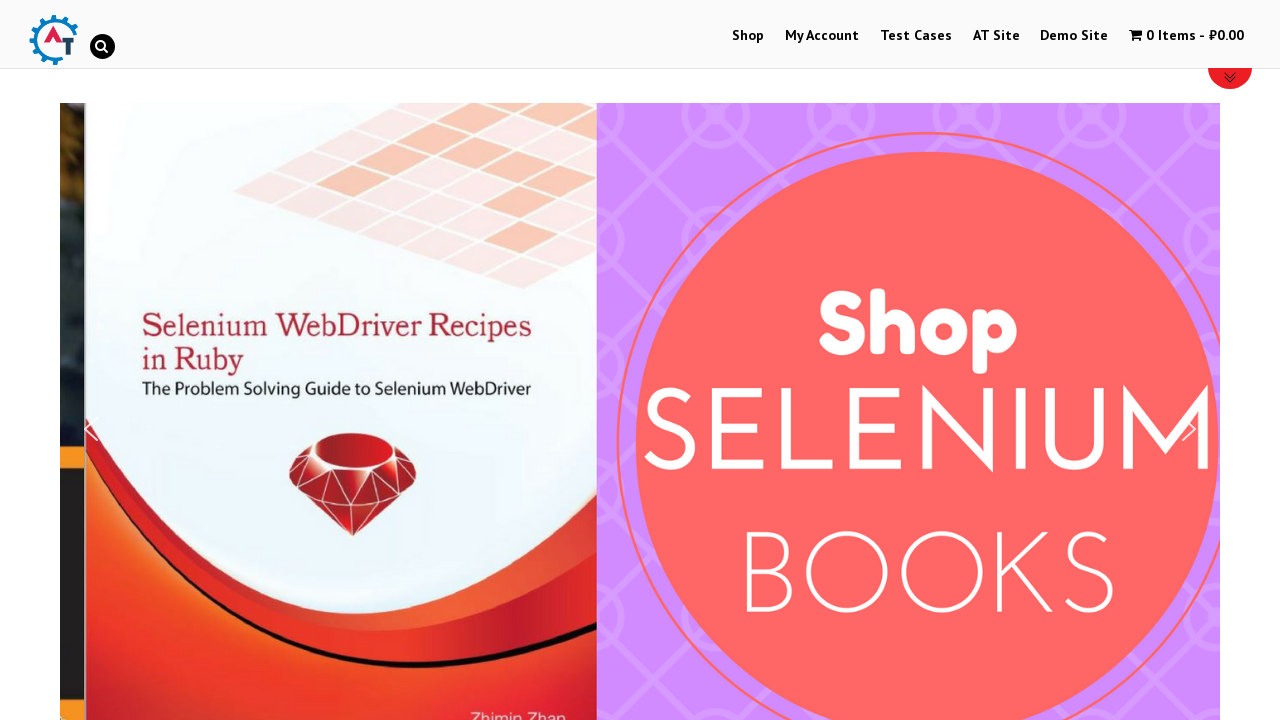

Waited 1 second for slider animation
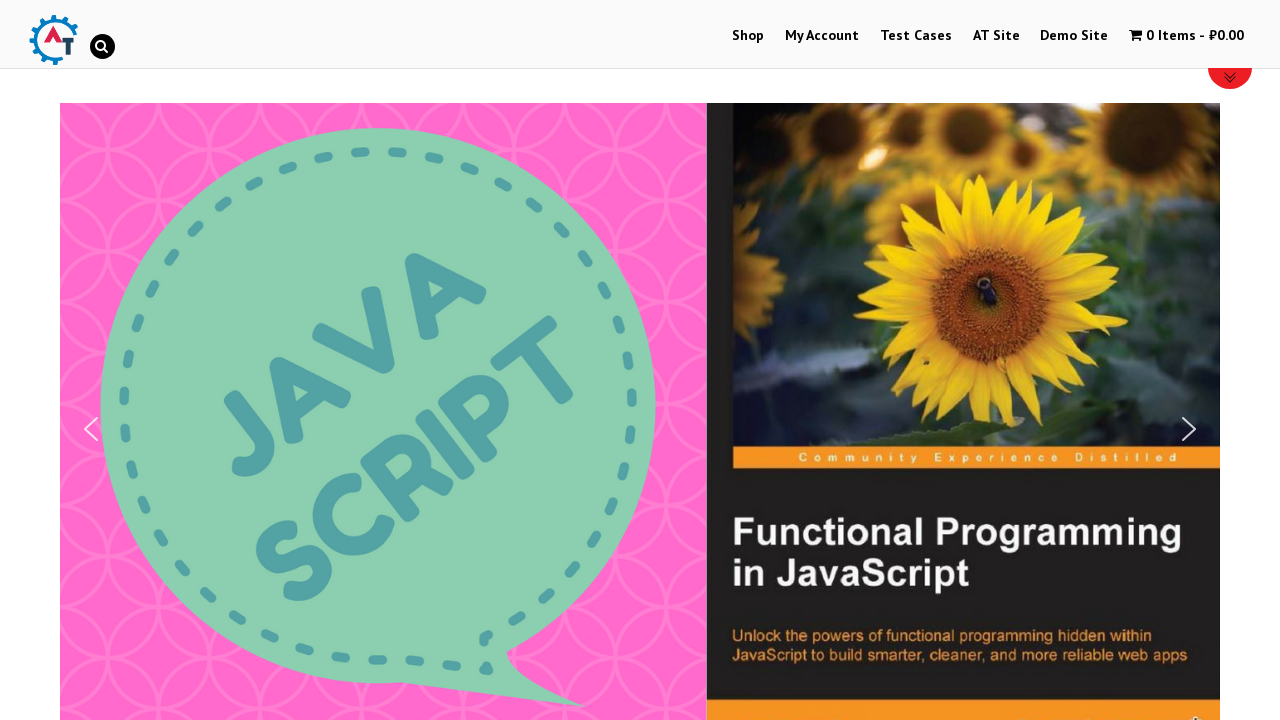

Clicked right arrow again to navigate slider at (91, 429) on .n2-arrow-right, .nextend-arrow-next, [class*='next']
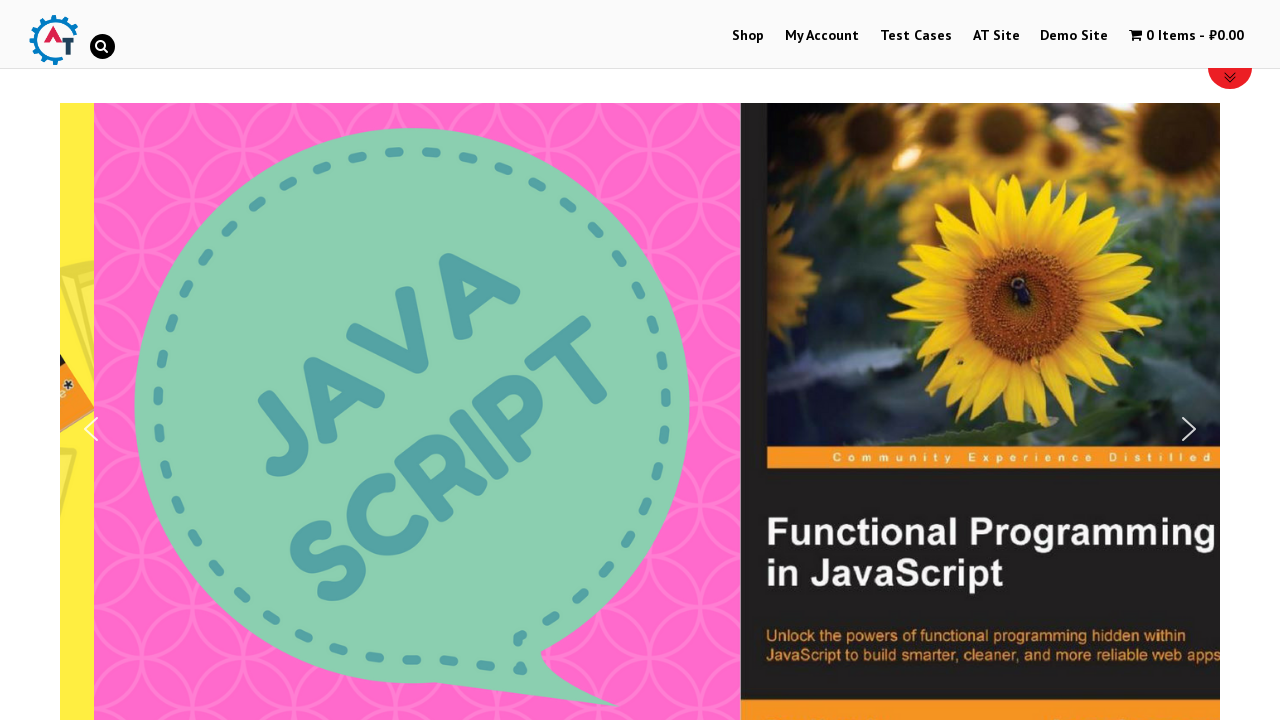

Waited 1 second for slider animation
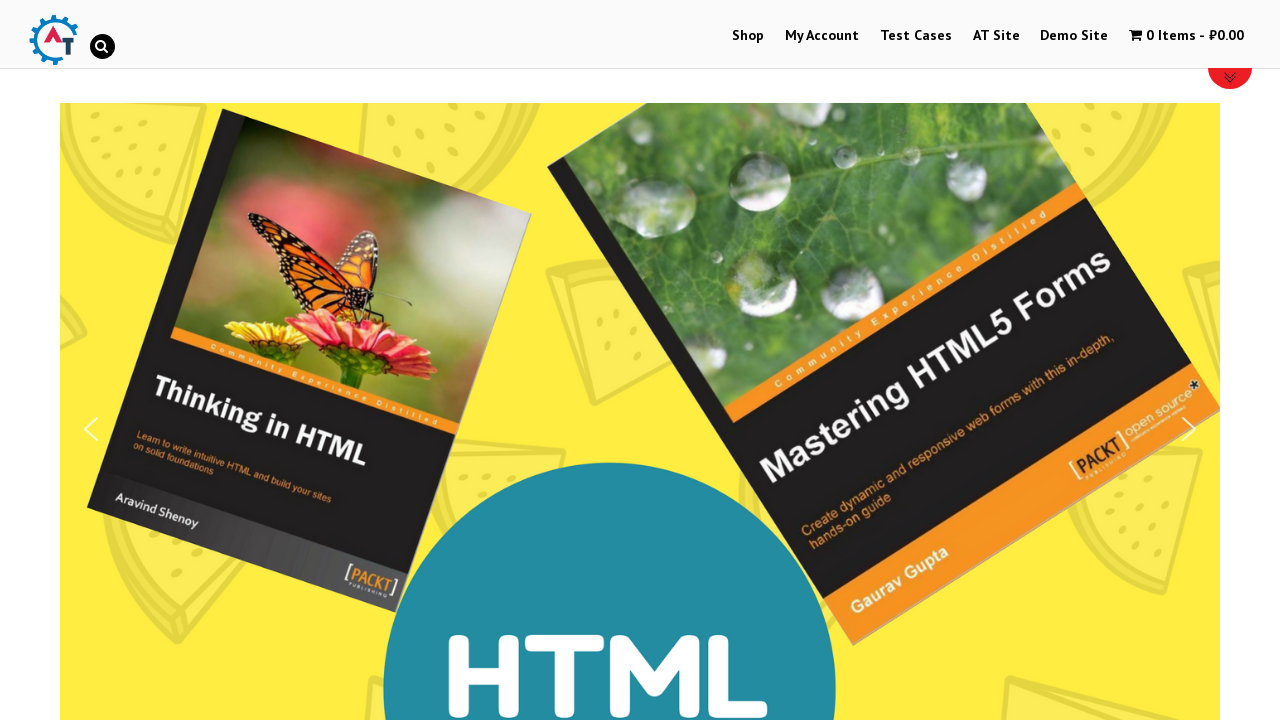

Verified there are 6 arrival items in the slider
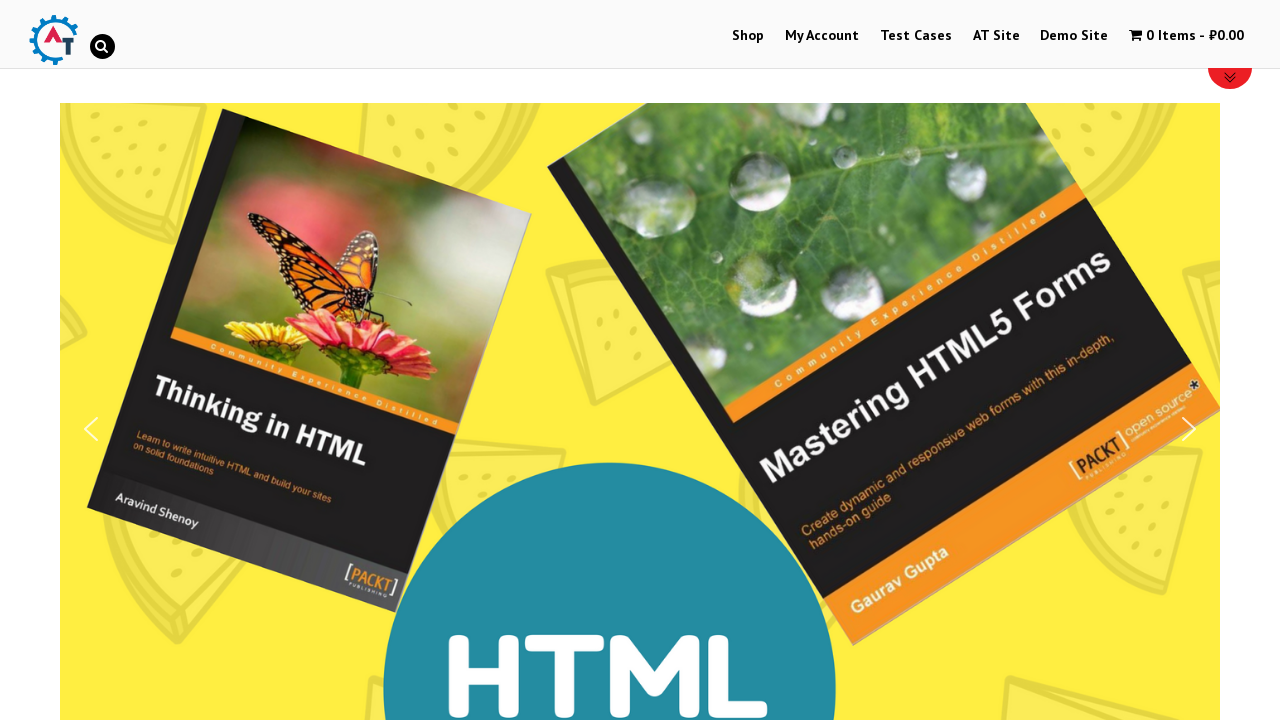

Clicked on the third arrival item at (1039, 361) on .products .product >> nth=2
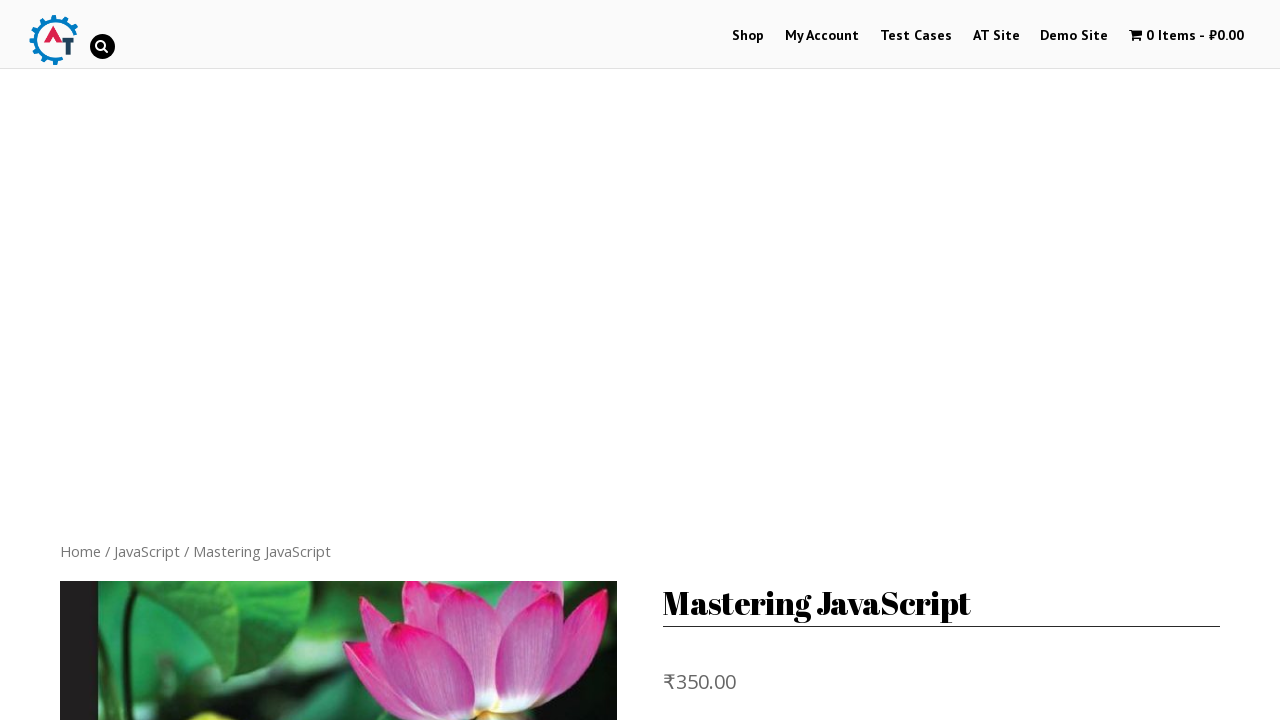

Waited 3 seconds for product page to load
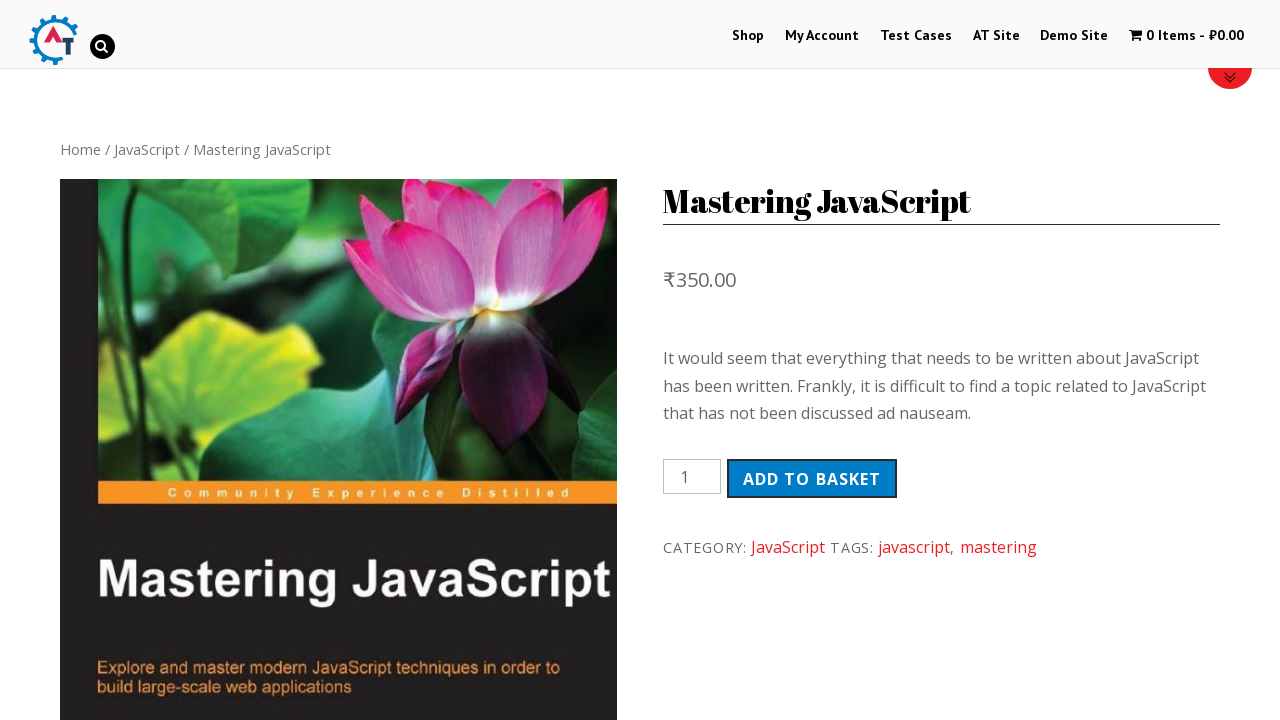

Verified Add to Cart button is displayed
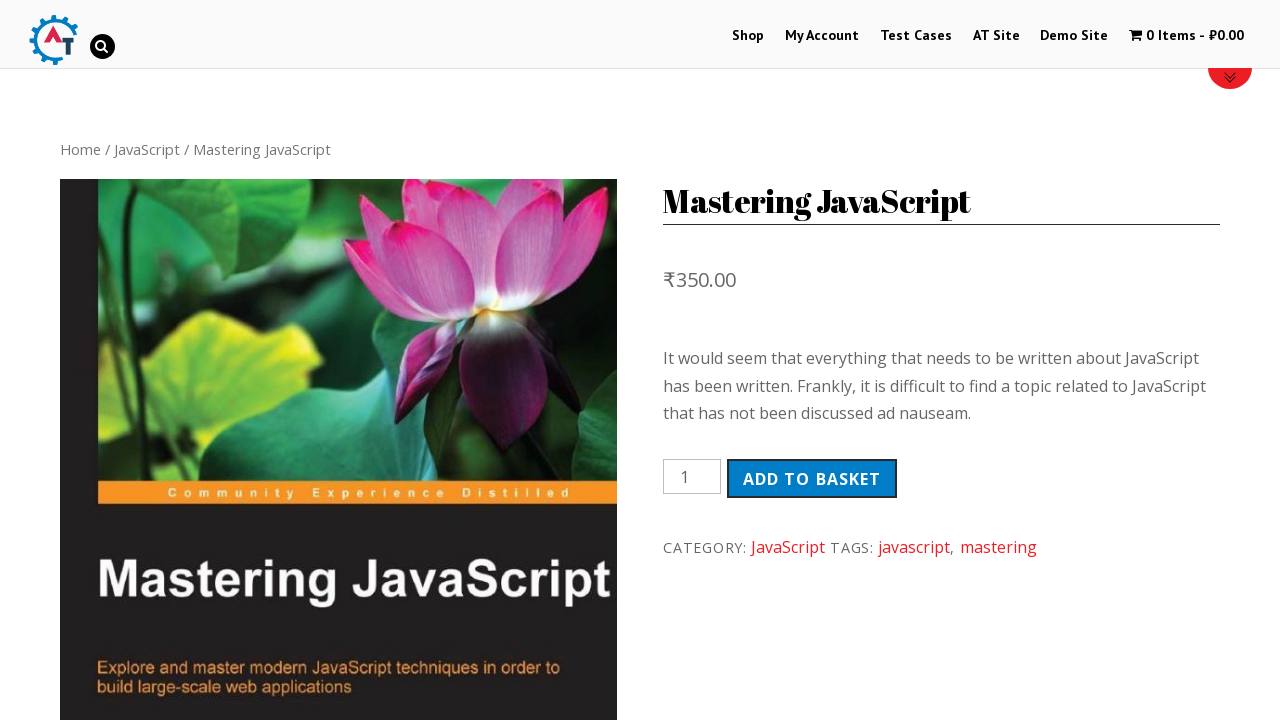

Clicked Add to Cart button at (812, 479) on button.single_add_to_cart_button, .add_to_cart_button
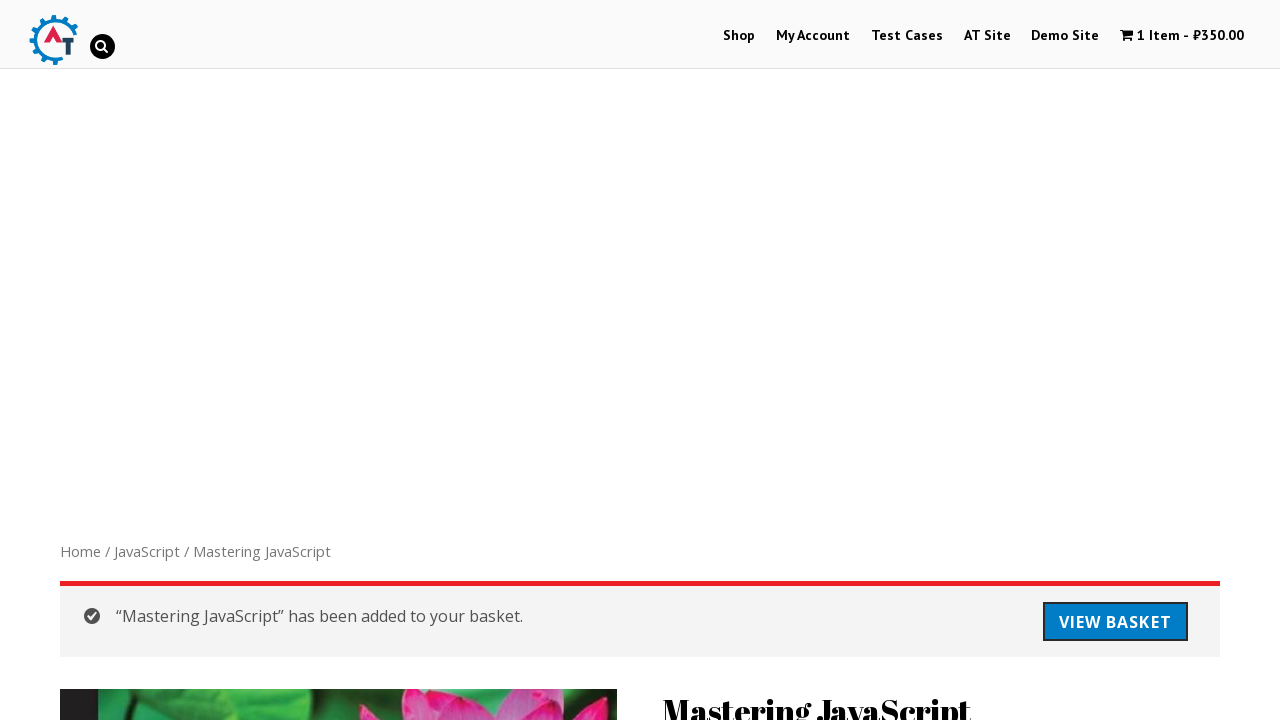

Scrolled down on the product page
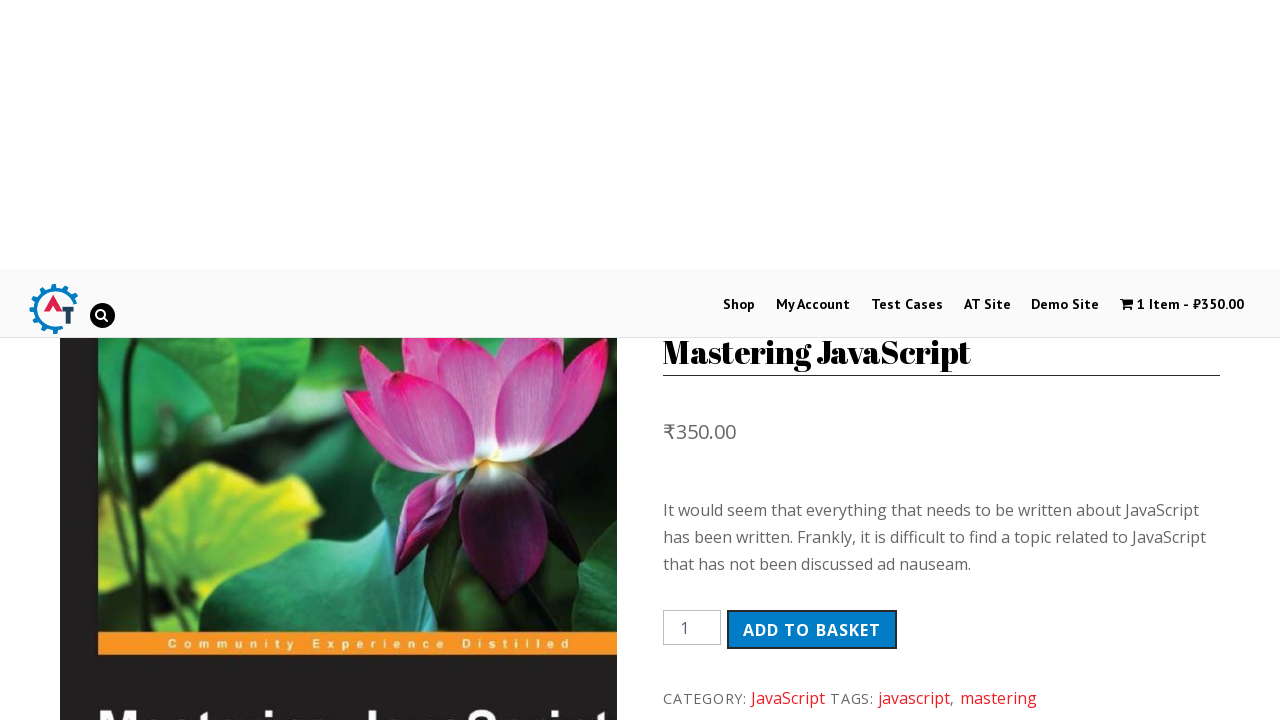

Clicked on Reviews tab at (309, 677) on text=Reviews
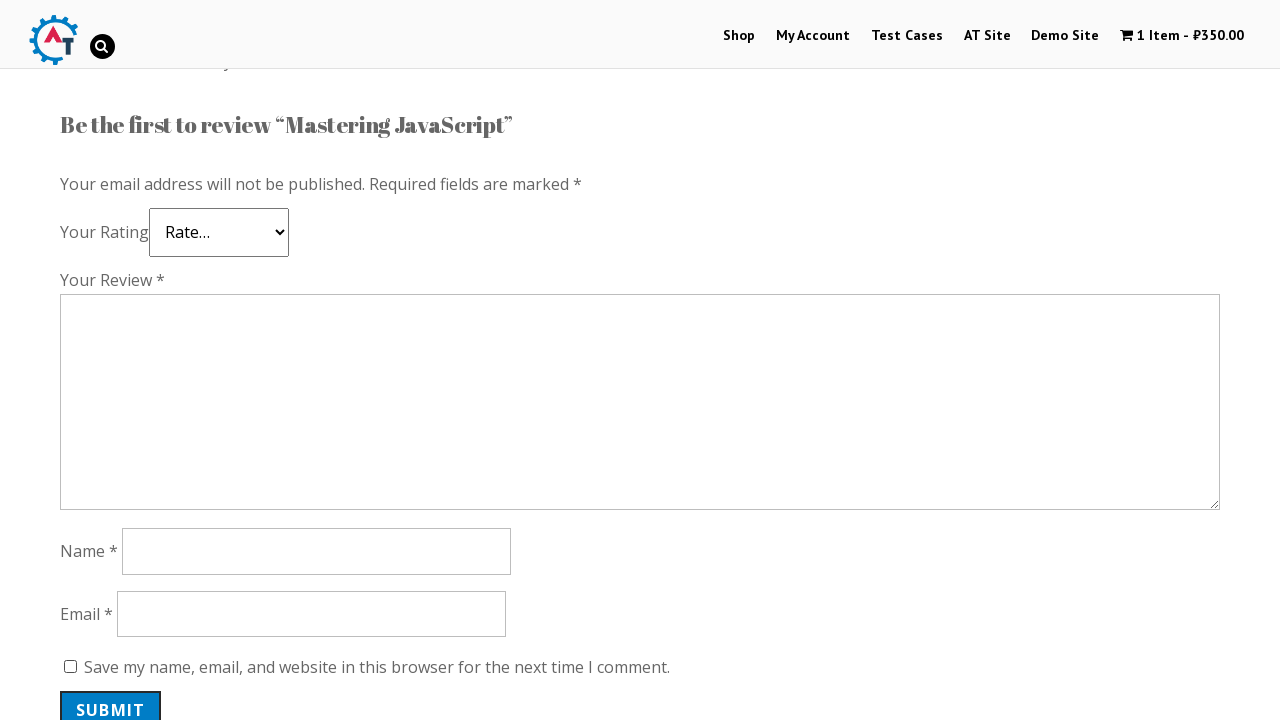

Waited 3 seconds for Reviews tab to load
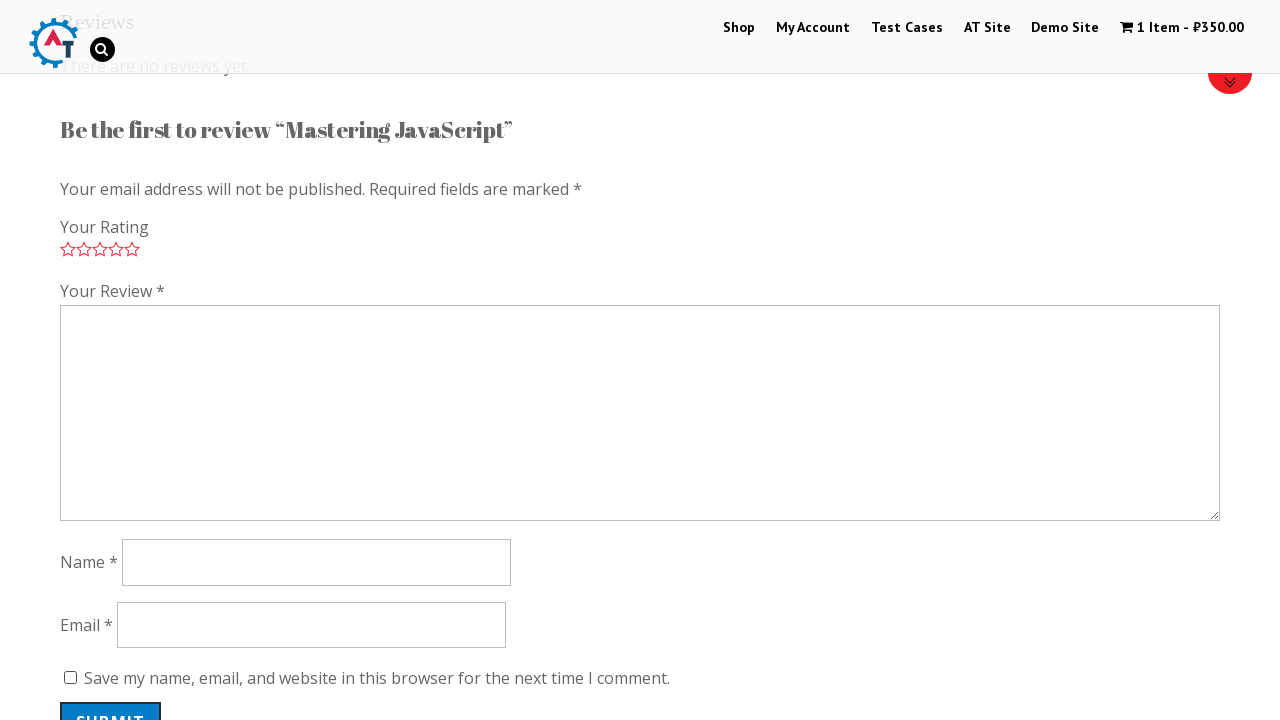

Clicked on Description tab at (144, 361) on text=Description
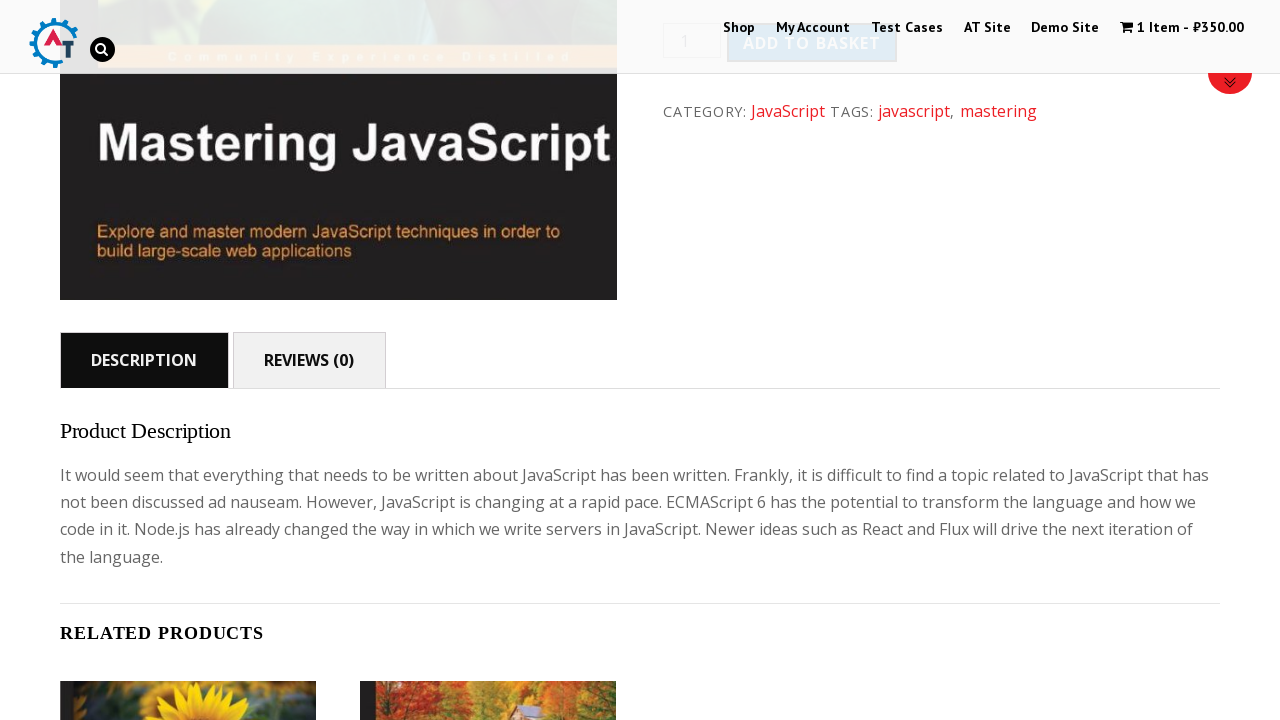

Waited 2 seconds for Description tab to load
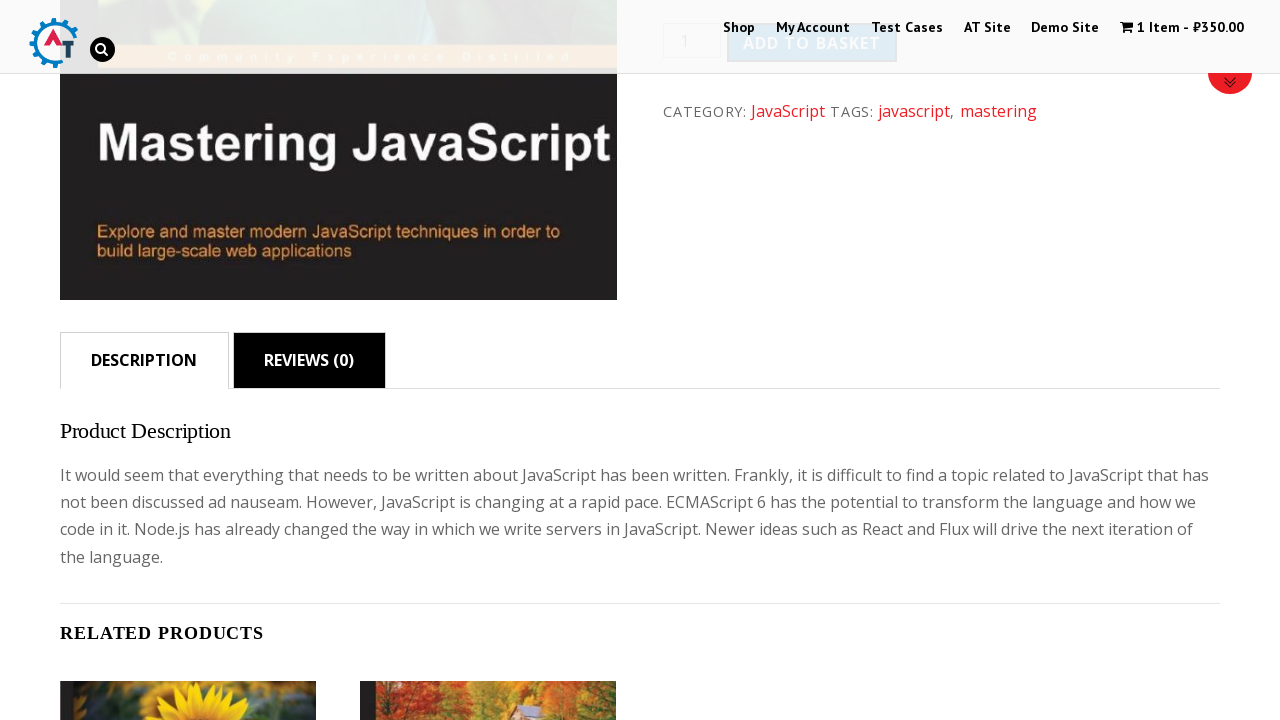

Verified description content is displayed
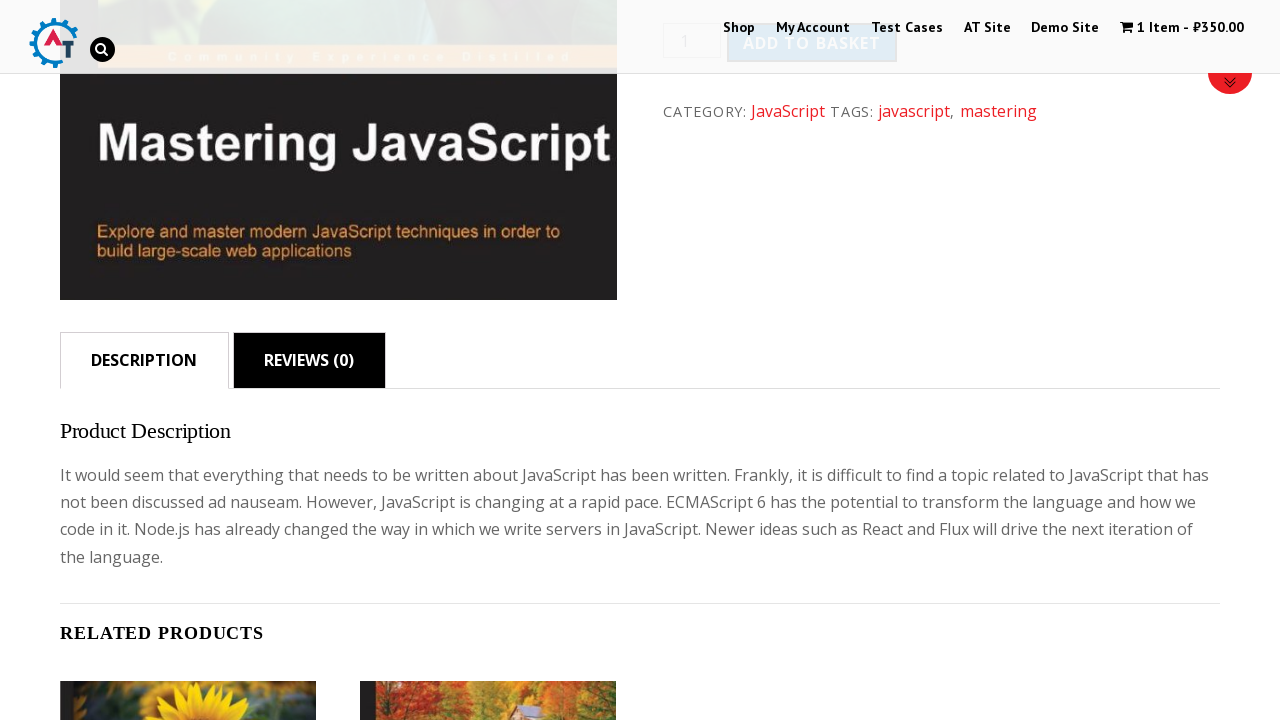

Clicked on Reviews tab again at (309, 361) on text=Reviews
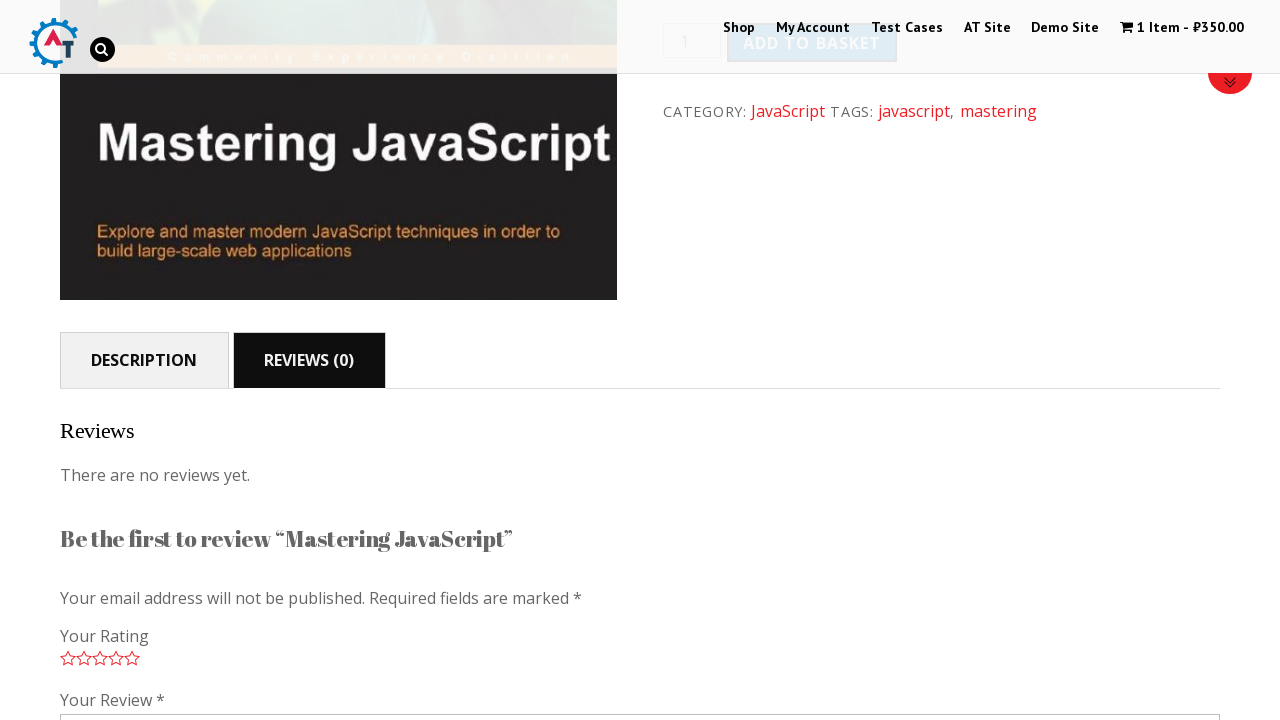

Waited 1 second for Reviews tab to load
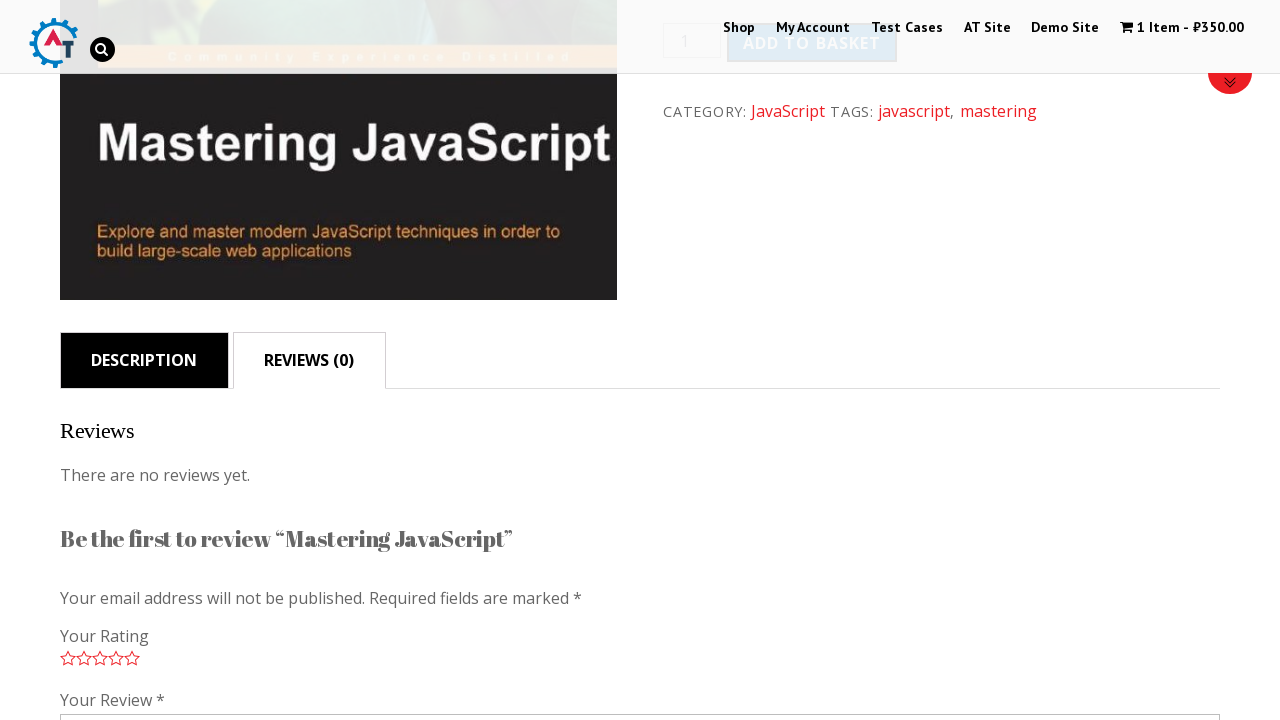

Verified reviews section is displayed
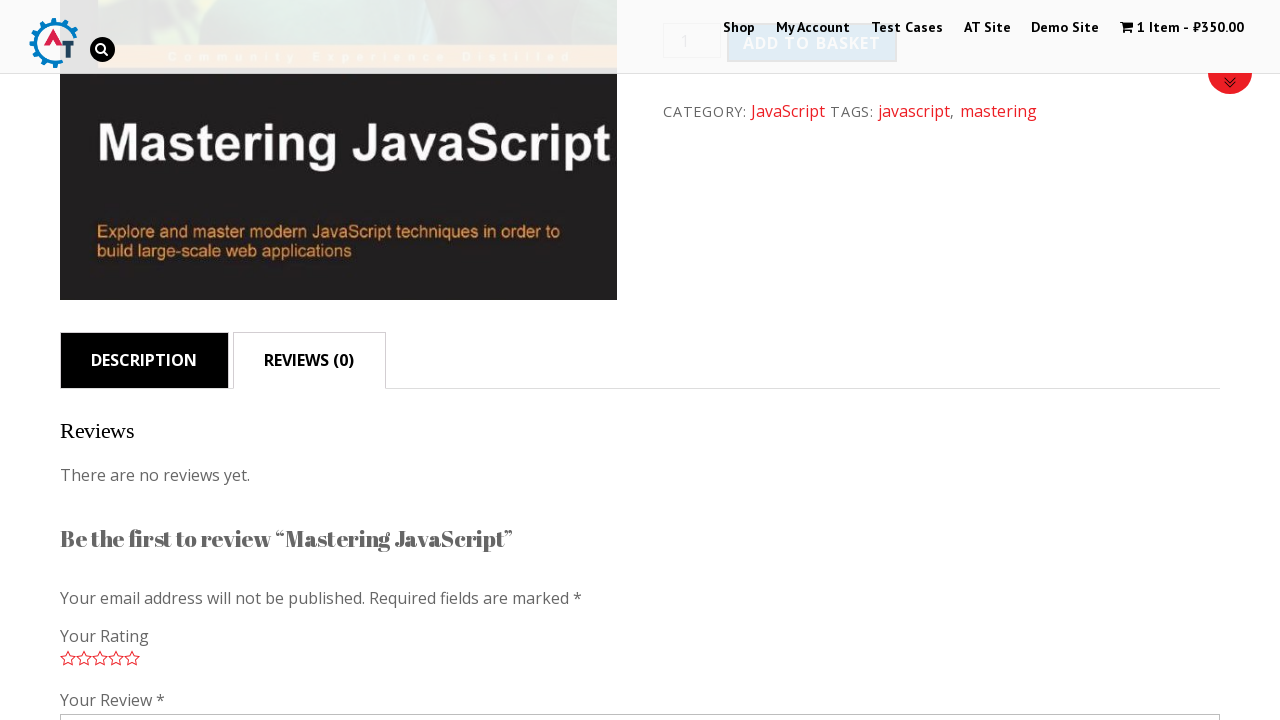

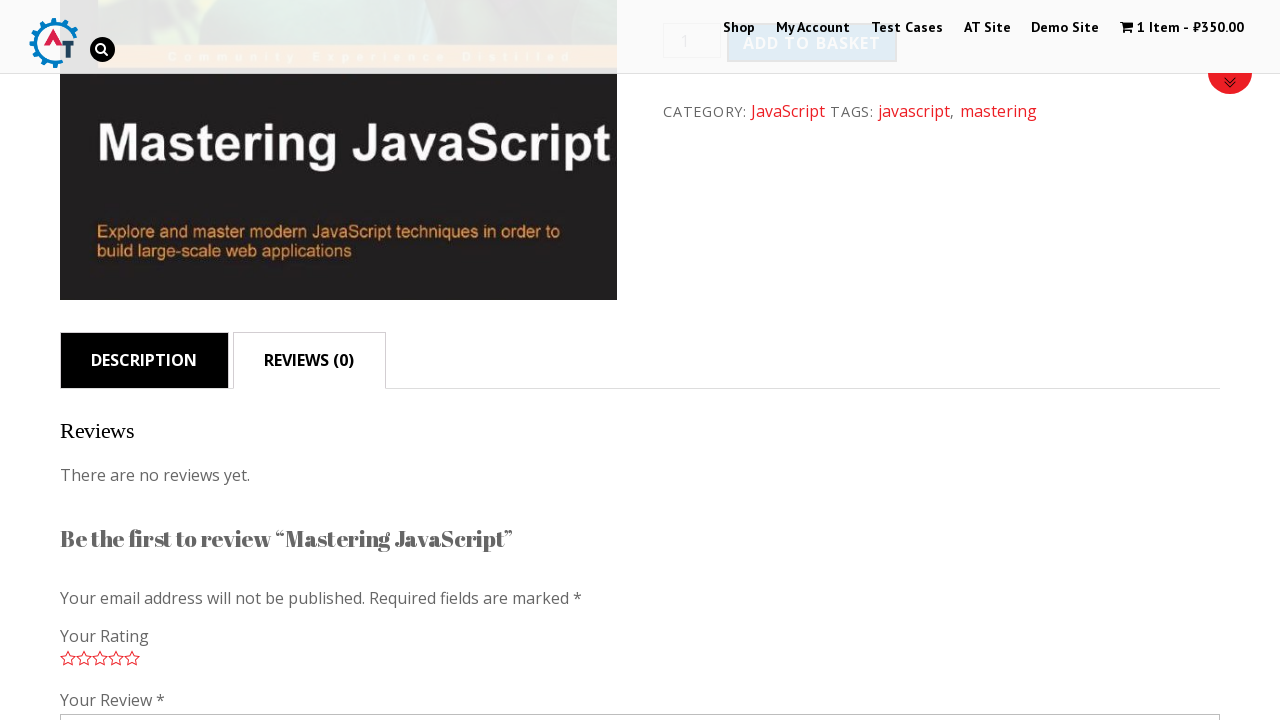